Tests filling an input field that is inside an open Shadow DOM element on a practice page

Starting URL: https://selectorshub.com/xpath-practice-page/

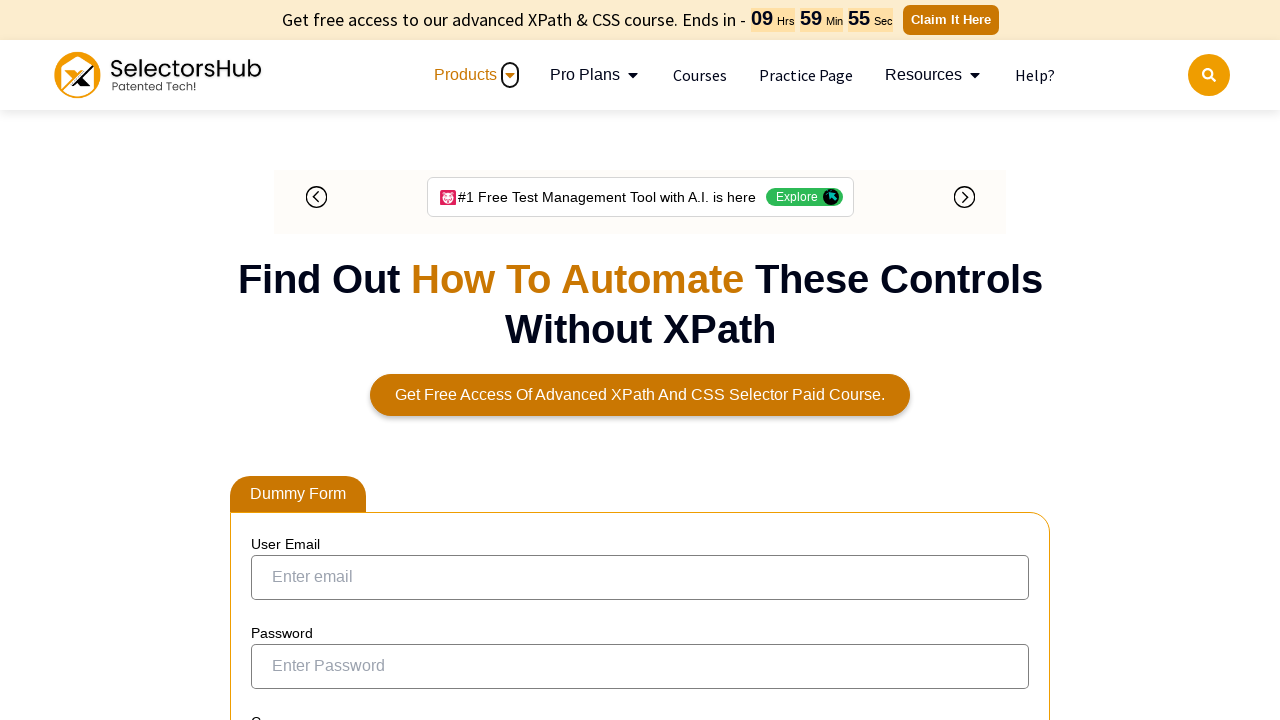

Waited for dropdown button to be visible on the page
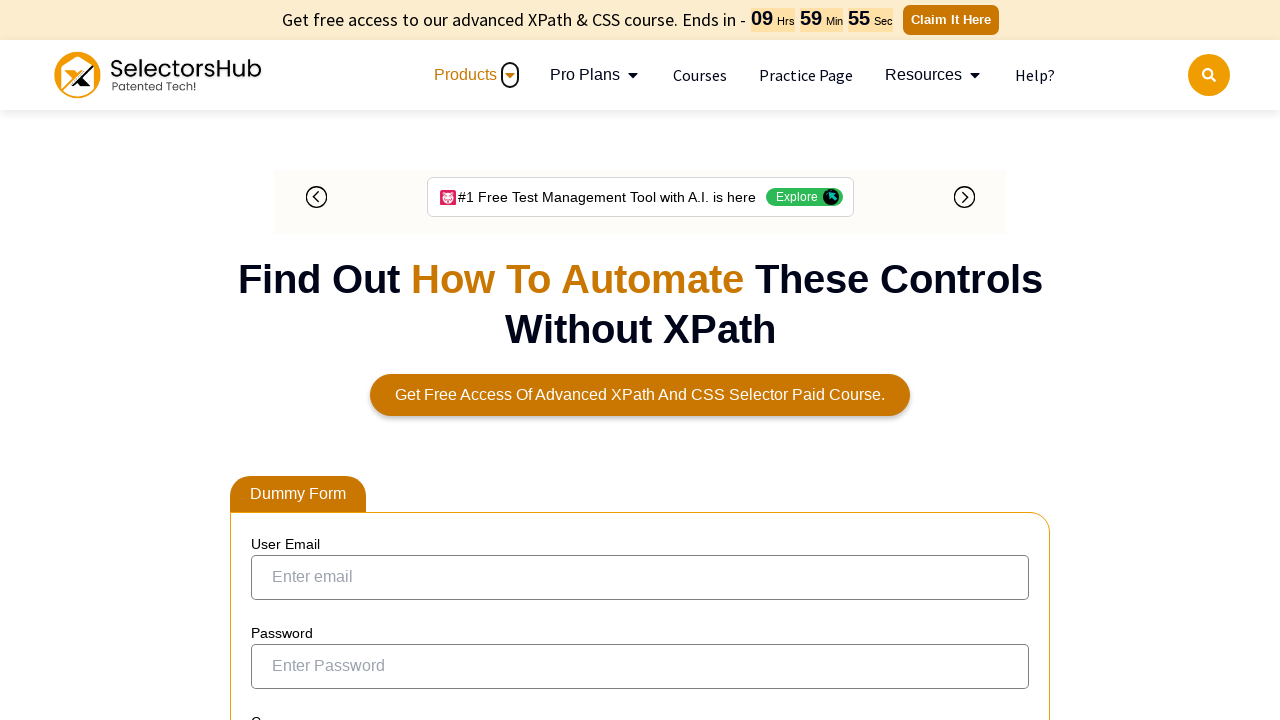

Filled input field inside Shadow DOM with 'Tomasz' on #userName #kils
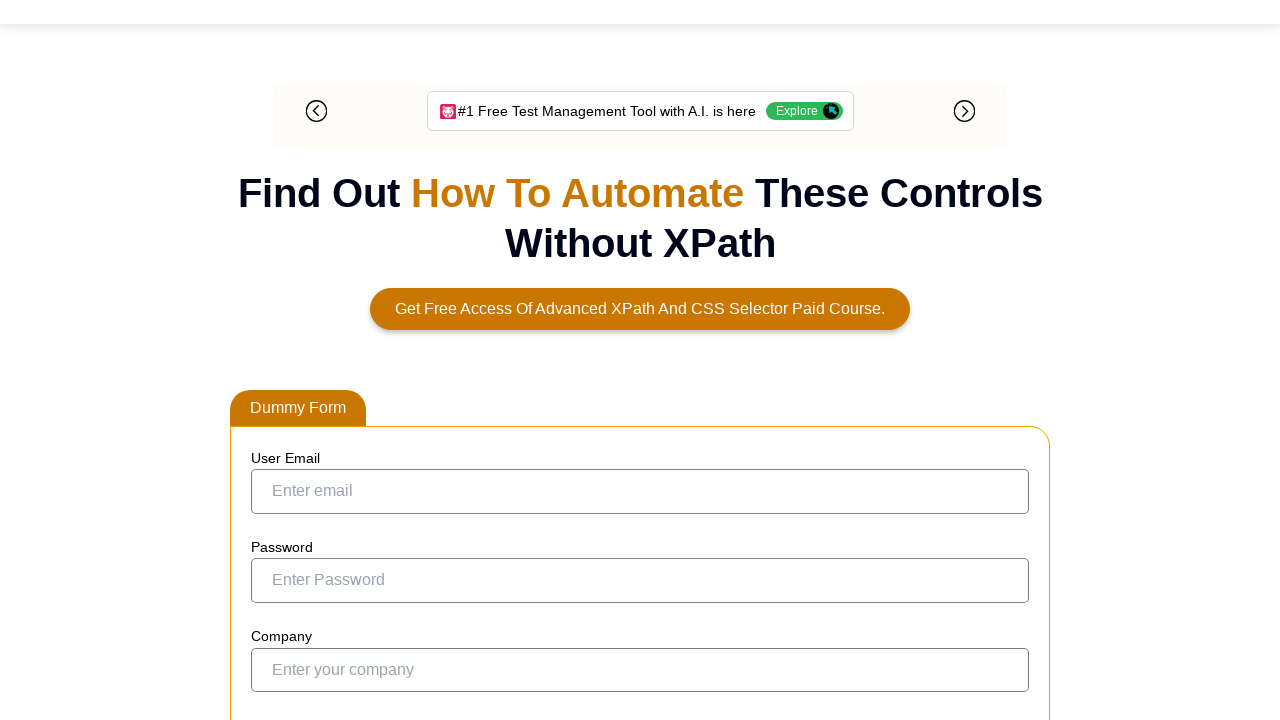

Filled input field by placeholder 'enter name' with 'Tomasz' on #userName >> internal:attr=[placeholder="enter name"i]
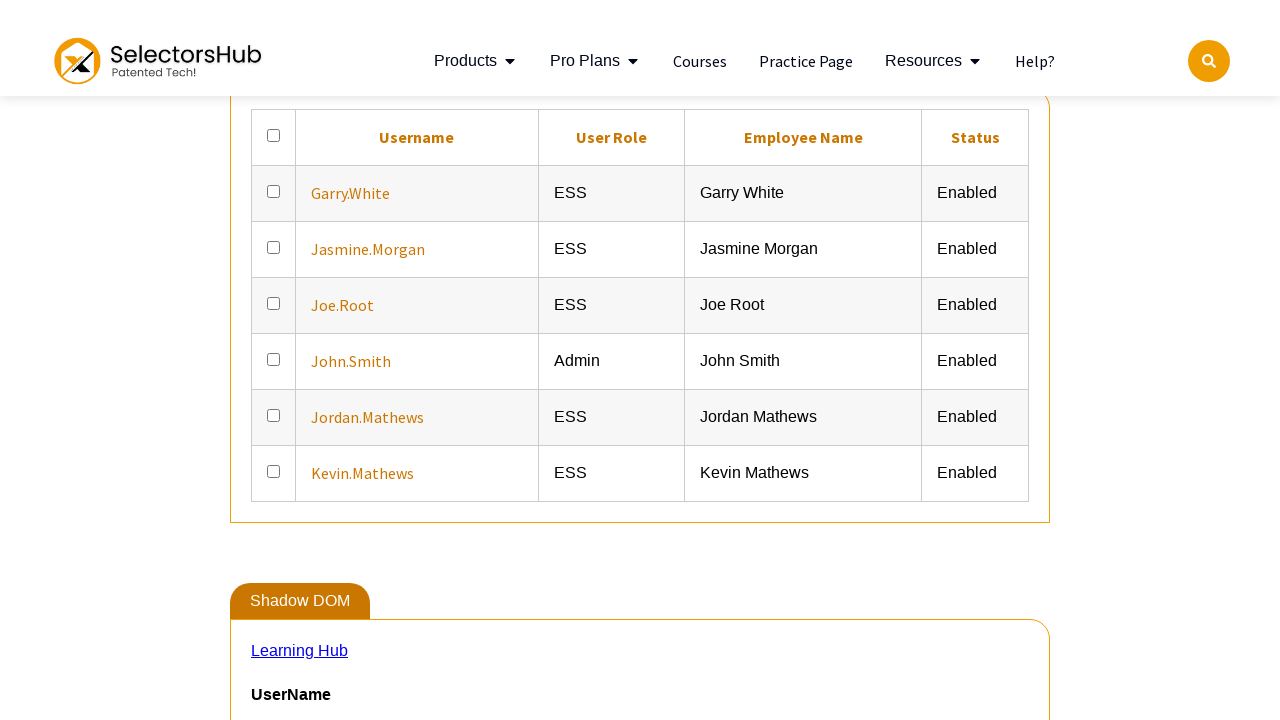

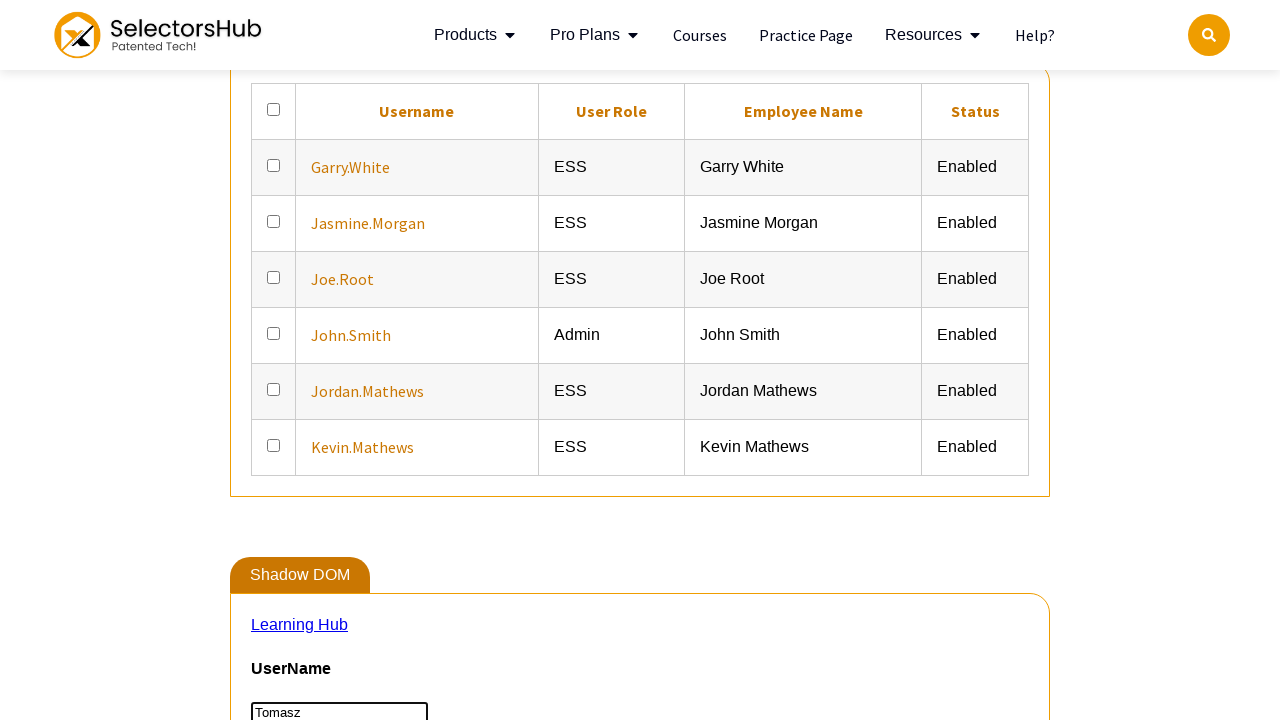